Tests drag and drop functionality by dragging the "Drag me" element and dropping it onto the "Drop here" target, then verifies the text changes to "Dropped!"

Starting URL: https://demoqa.com/droppable

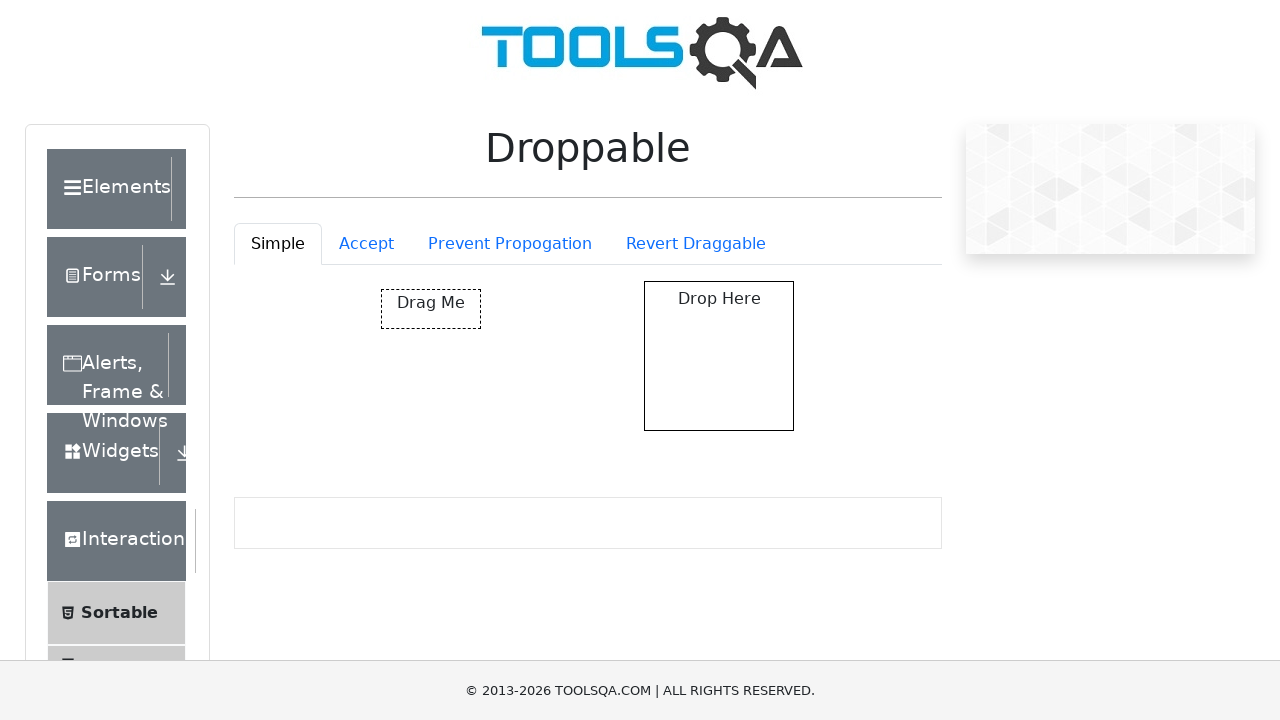

Located the draggable element with id 'draggable'
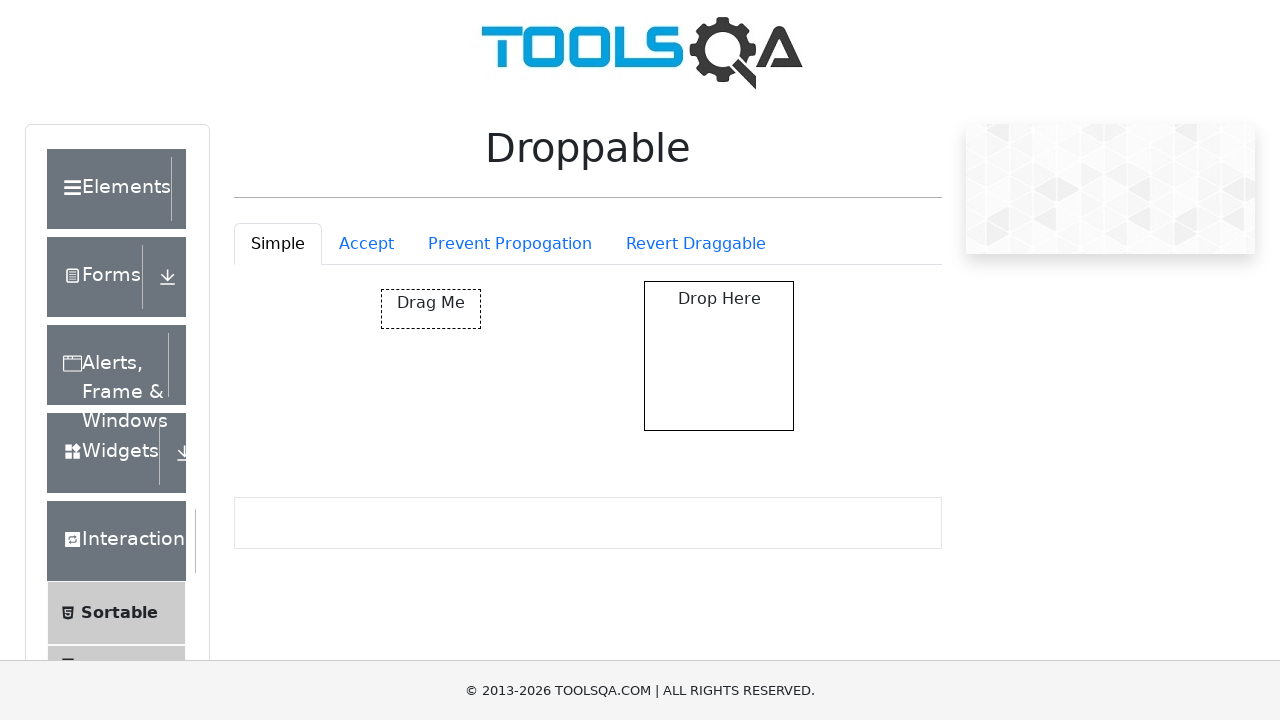

Located the droppable target element
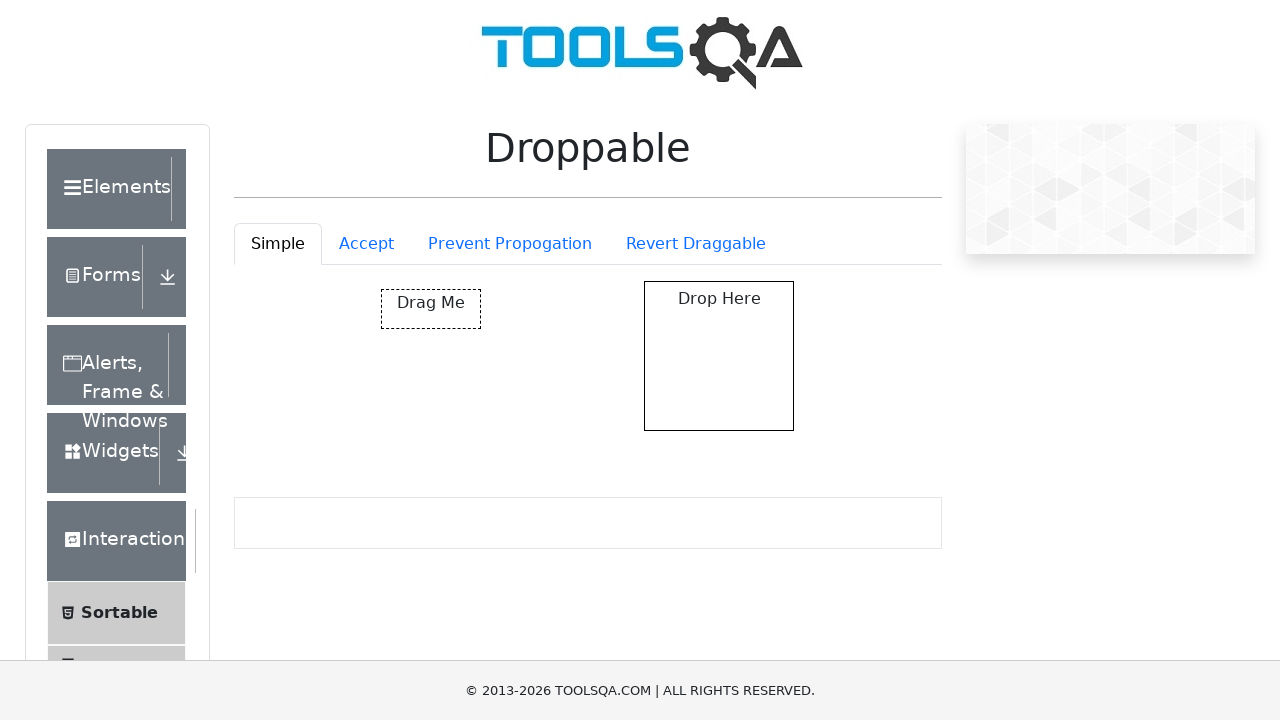

Dragged 'Drag me' element and dropped it onto 'Drop here' target at (719, 356)
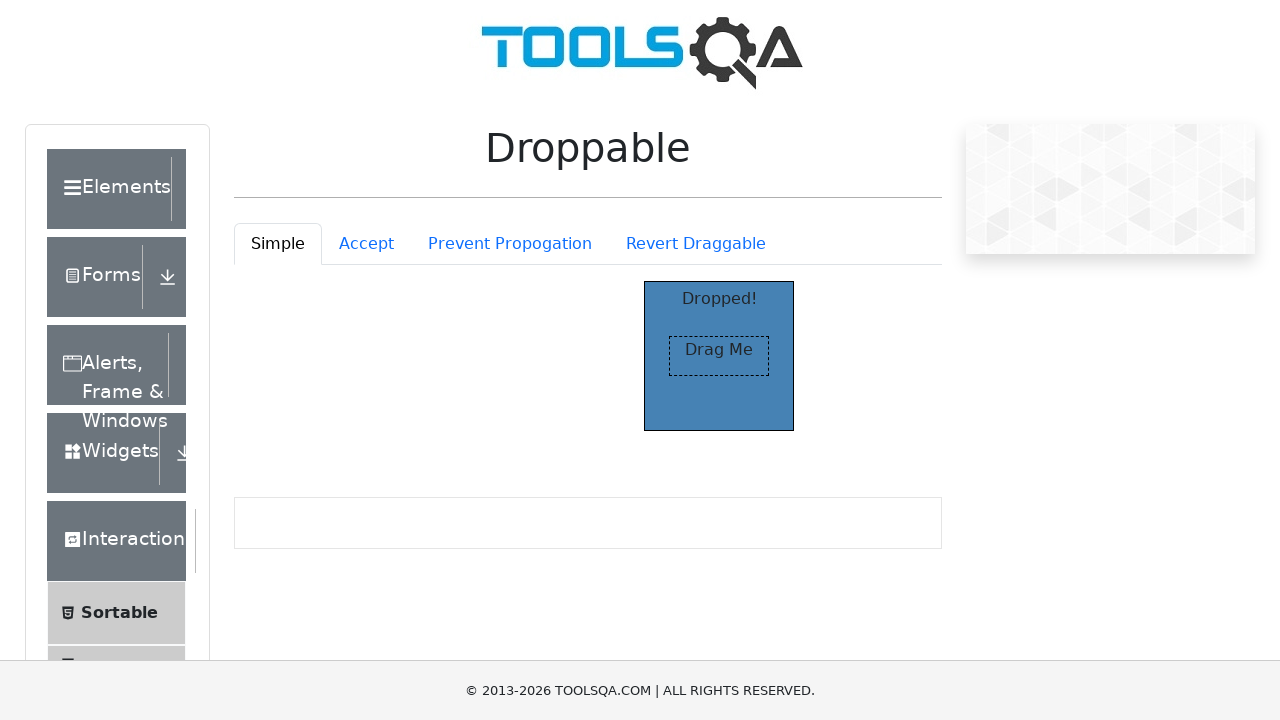

Located the text element inside droppable target
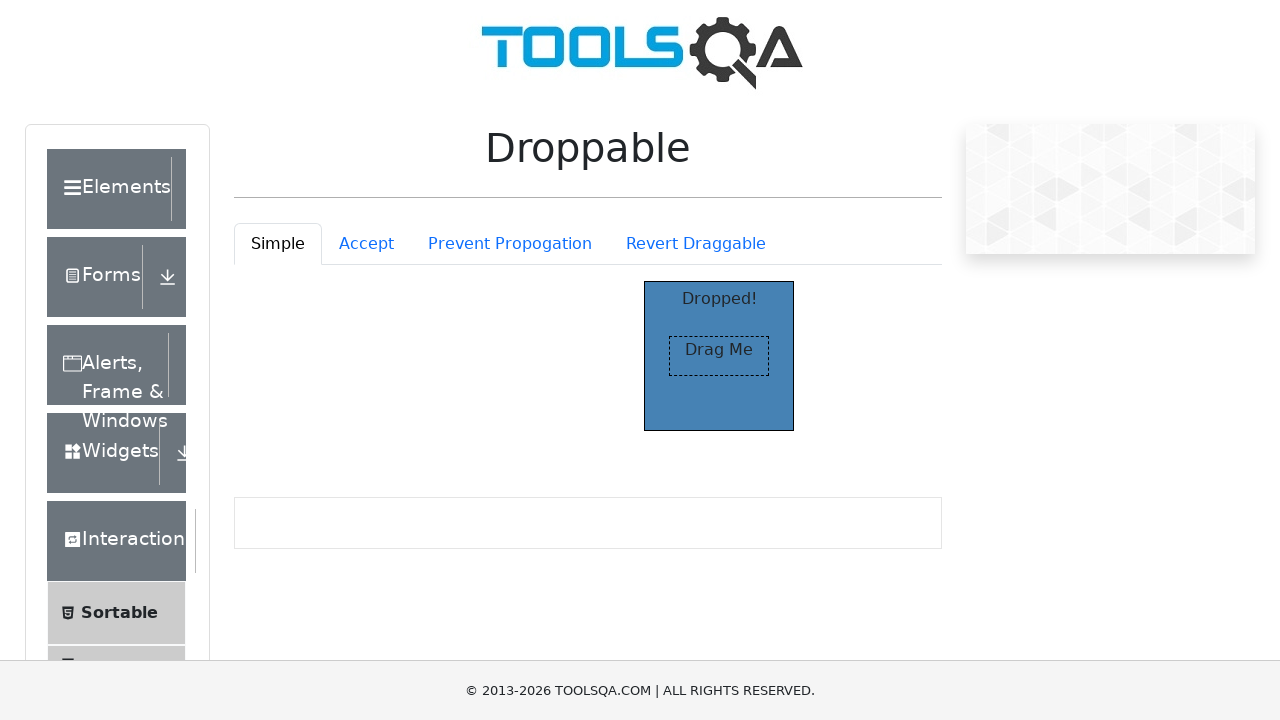

Verified that the droppable element text changed to 'Dropped!'
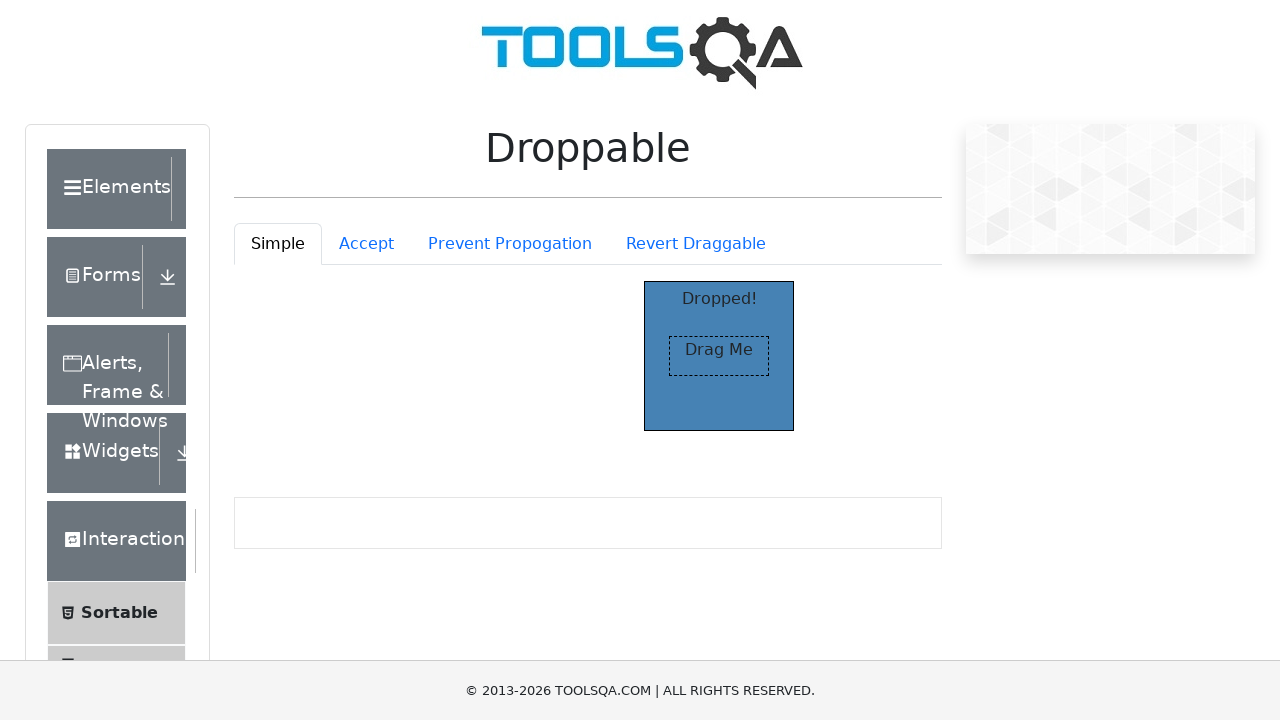

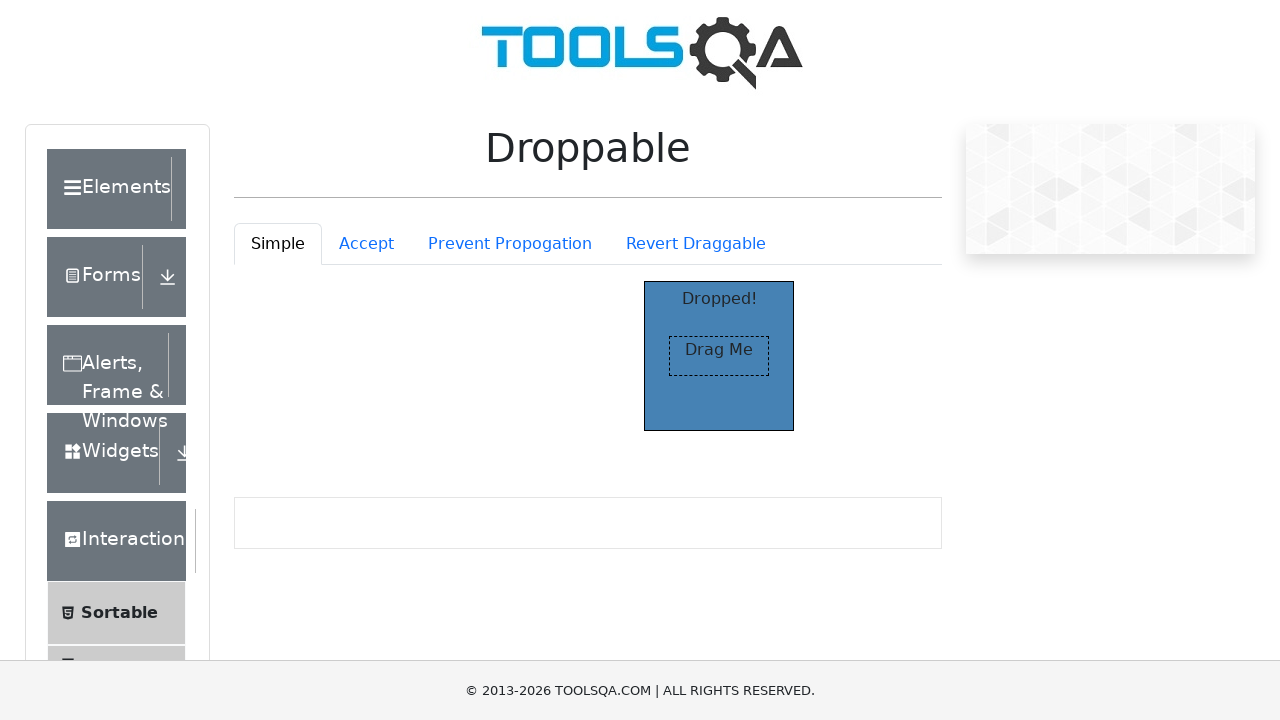